Tests the home page arrivals section by navigating through Shop and Home menus, verifying the arrivals are displayed, clicking on a book image, and adding it to the basket.

Starting URL: http://practice.automationtesting.in/

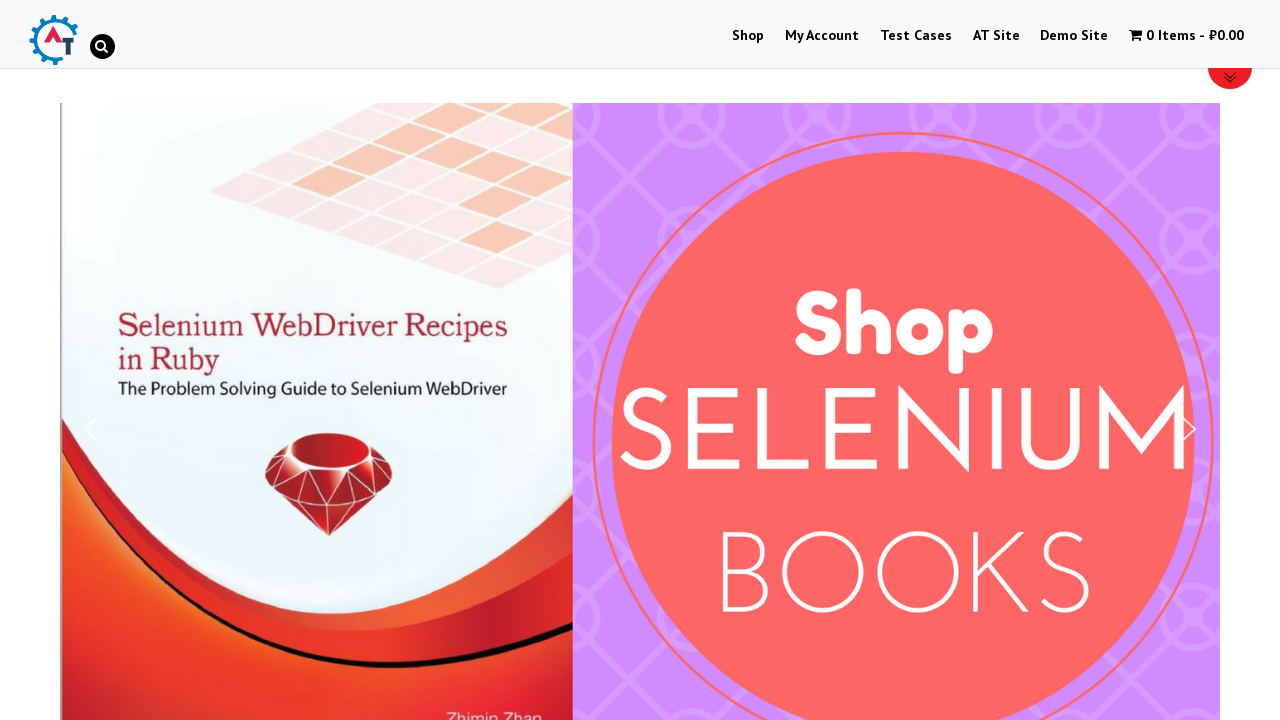

Clicked on Shop menu at (748, 36) on text=Shop
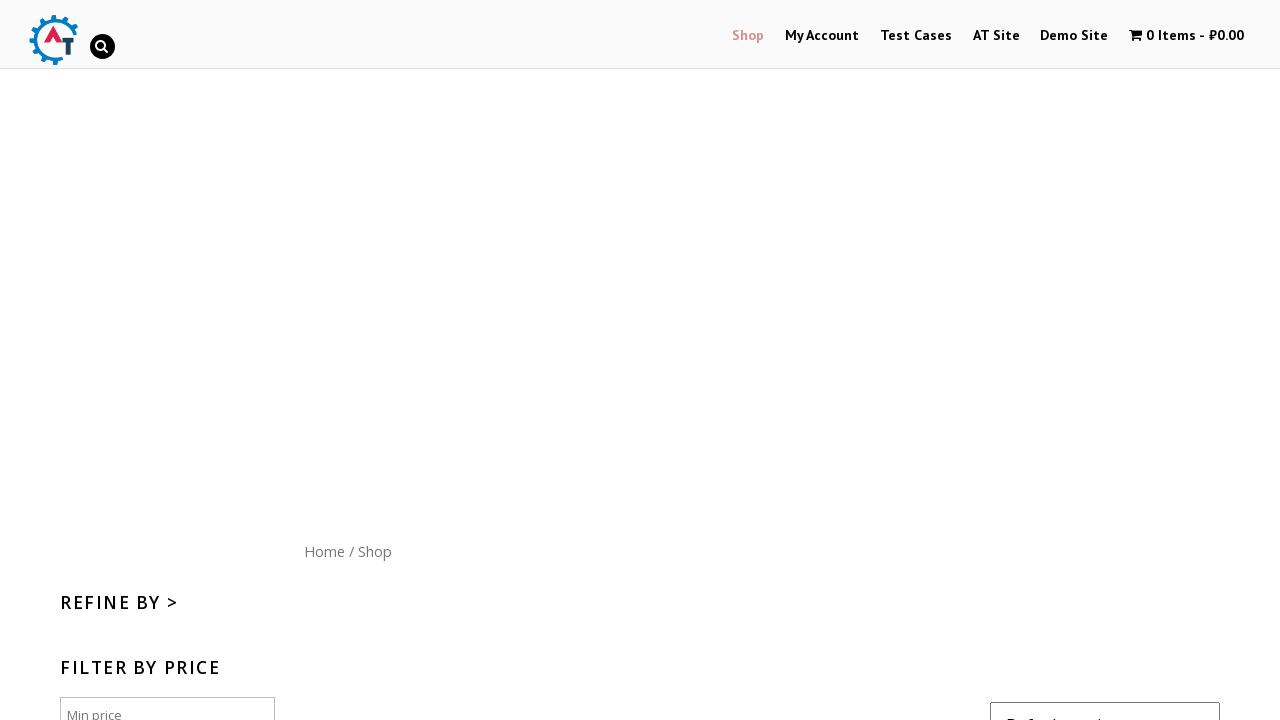

Waited for Shop page to load (networkidle)
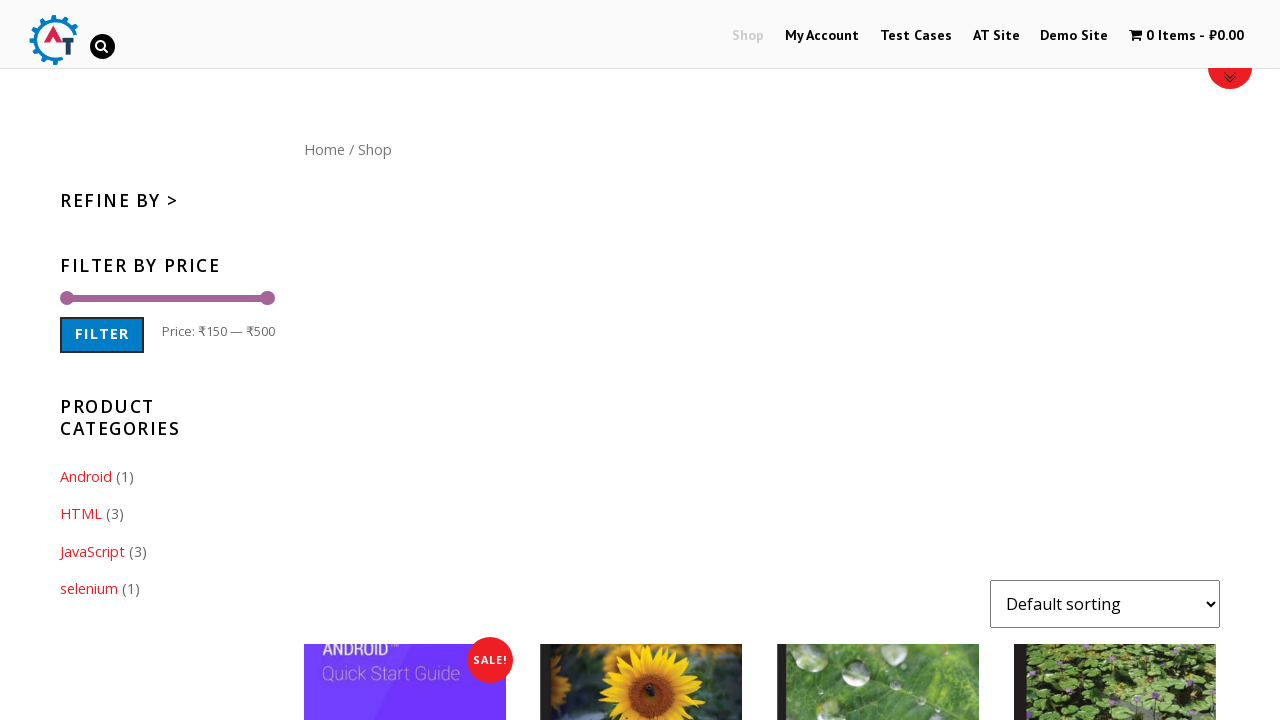

Clicked on Home menu at (324, 149) on text=Home
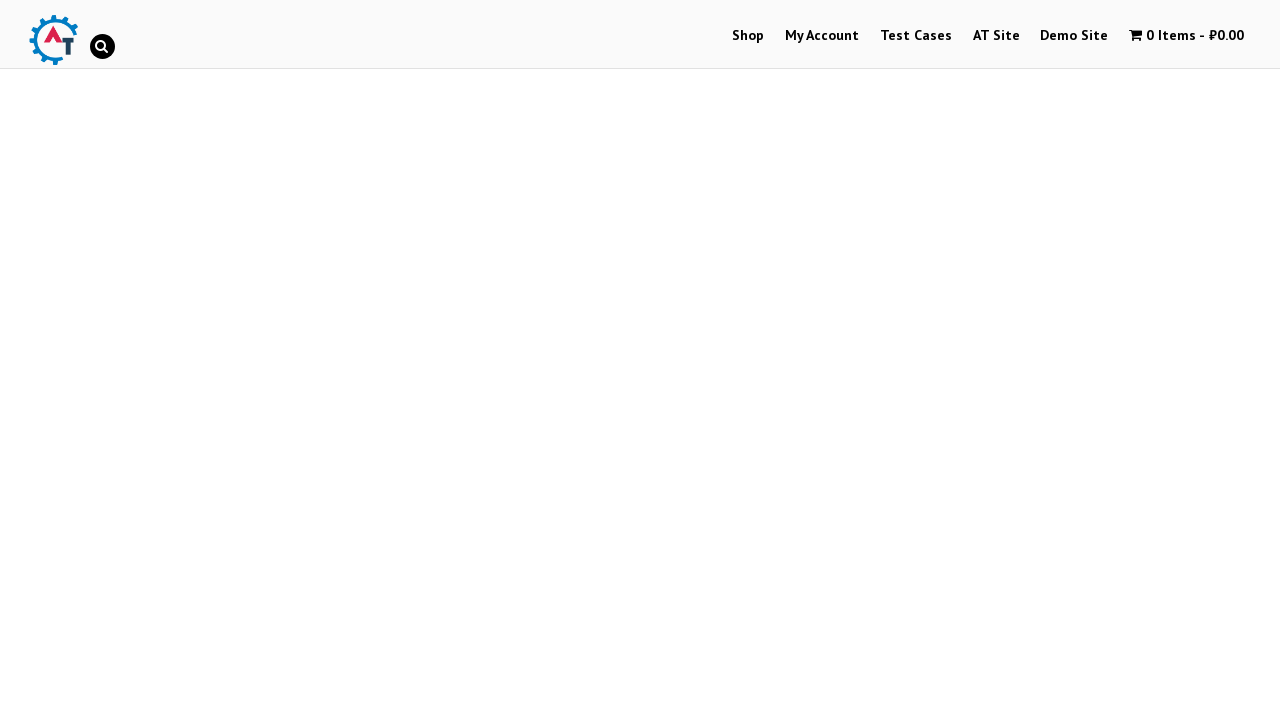

Verified arrivals section loaded with product links
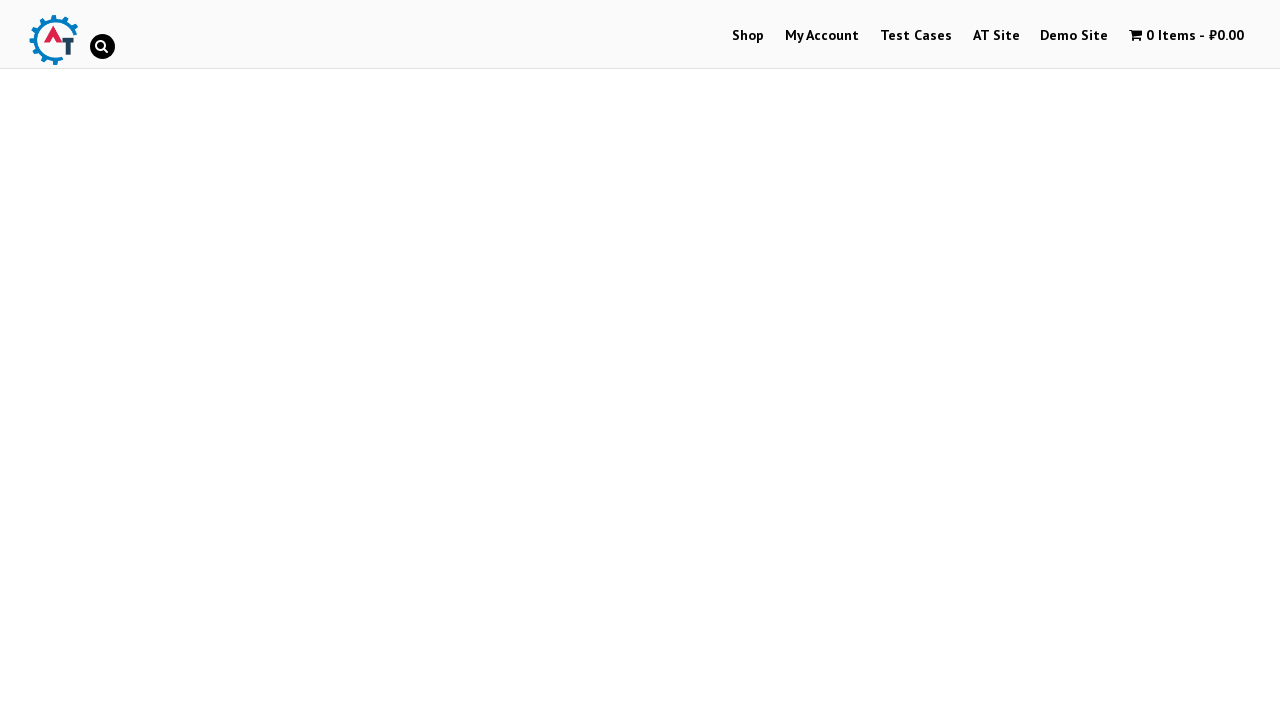

Clicked on Selenium book in arrivals section at (241, 361) on text=Selenium
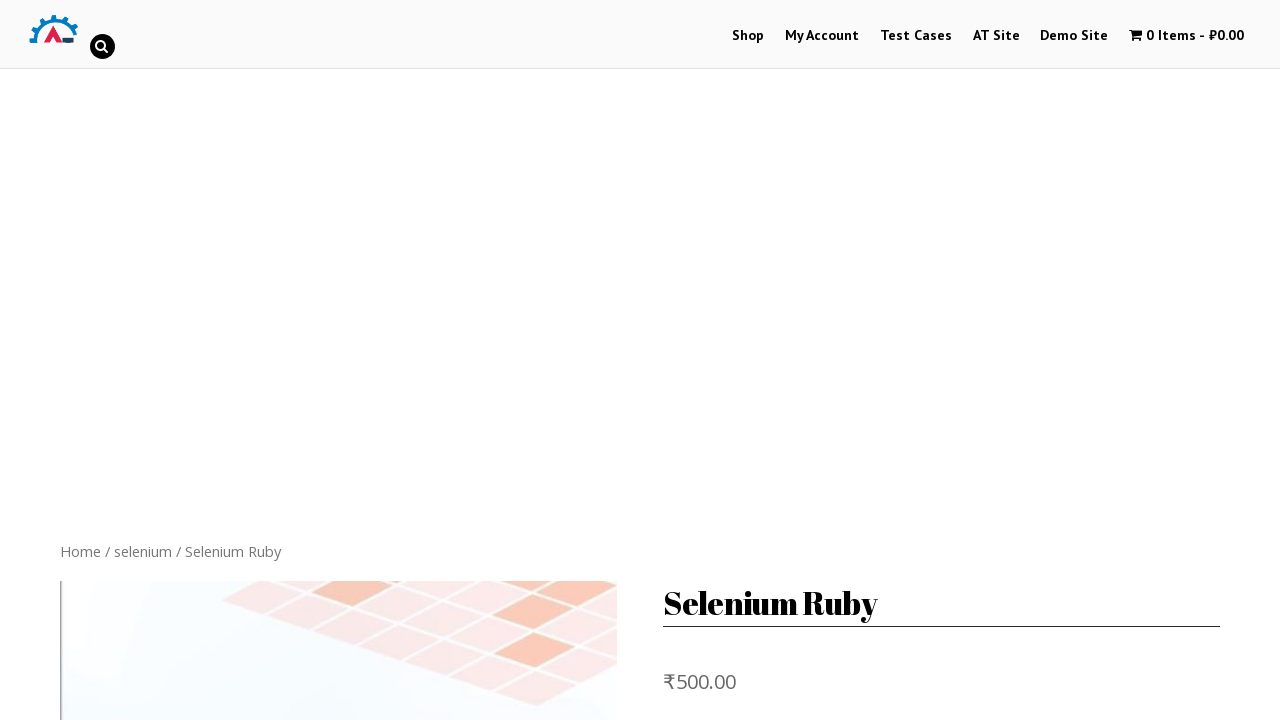

Waited for product page to load (networkidle)
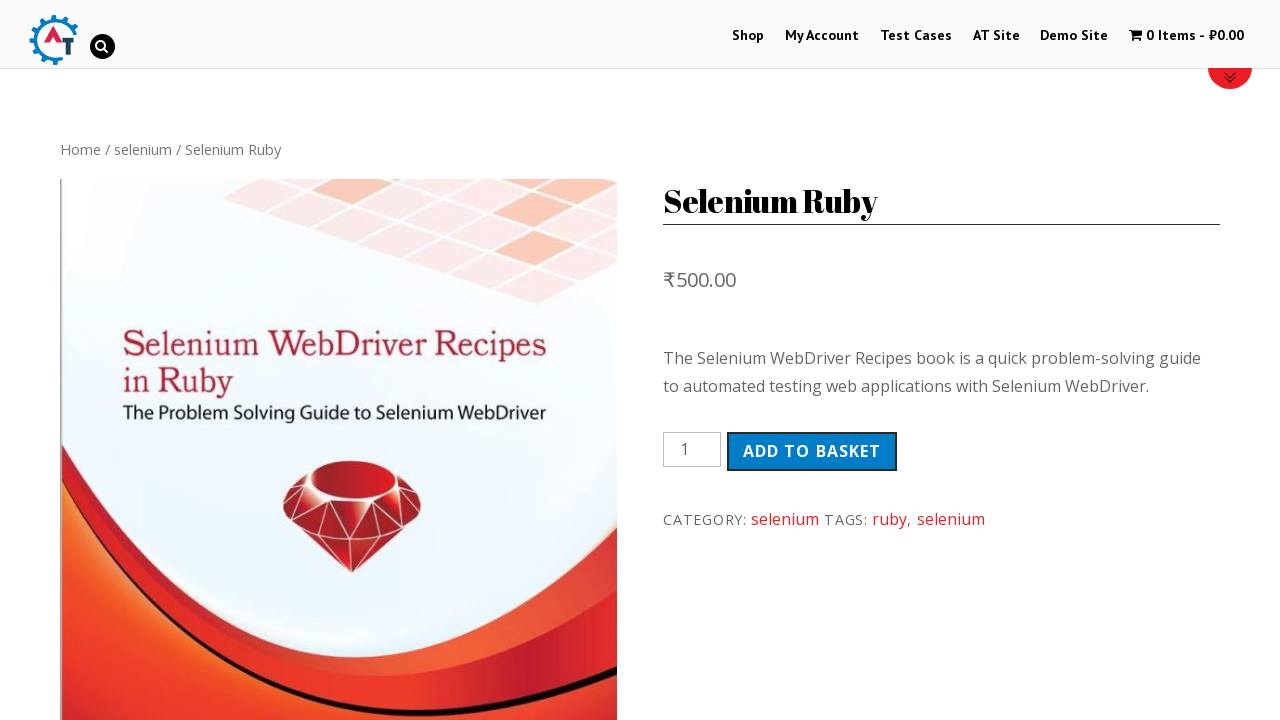

Clicked Add to Basket button at (812, 451) on button[type='submit']
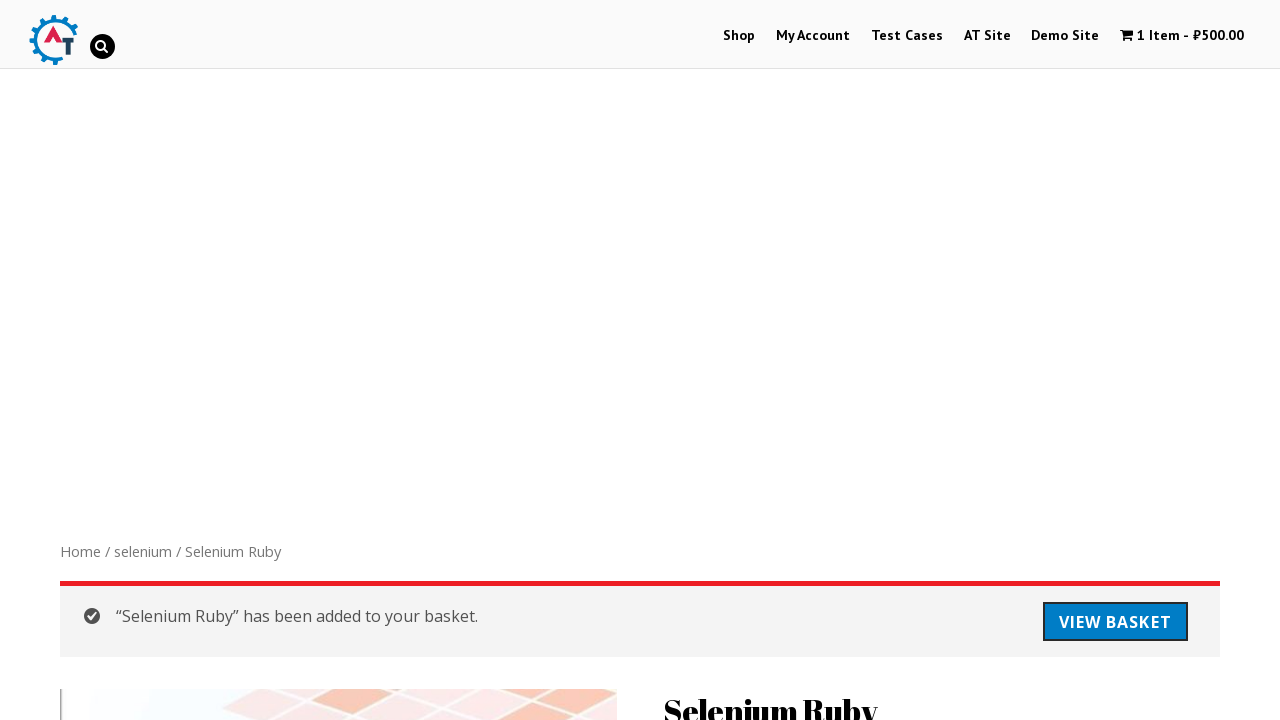

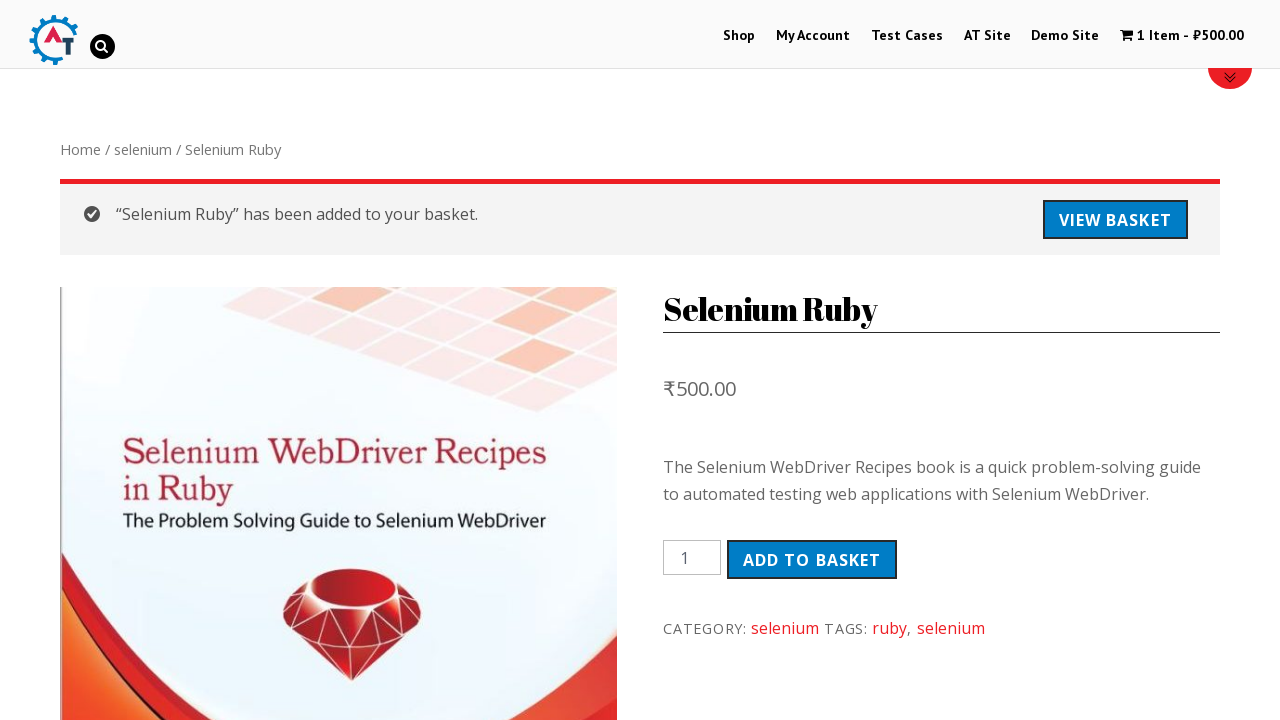